Tests that entering an invalid email format displays an error message on the signup form

Starting URL: https://vue-demo.daniel-avellaneda.com/signup

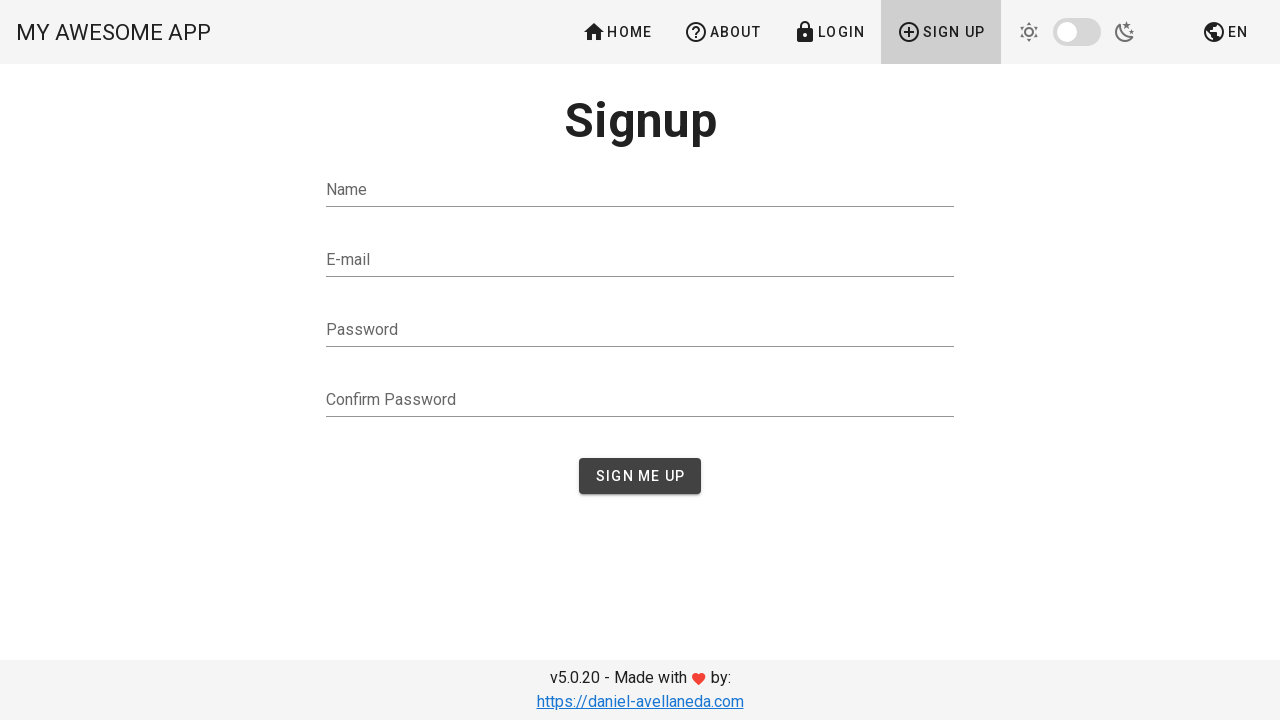

Filled email field with invalid format 'invalidEmail' on #email
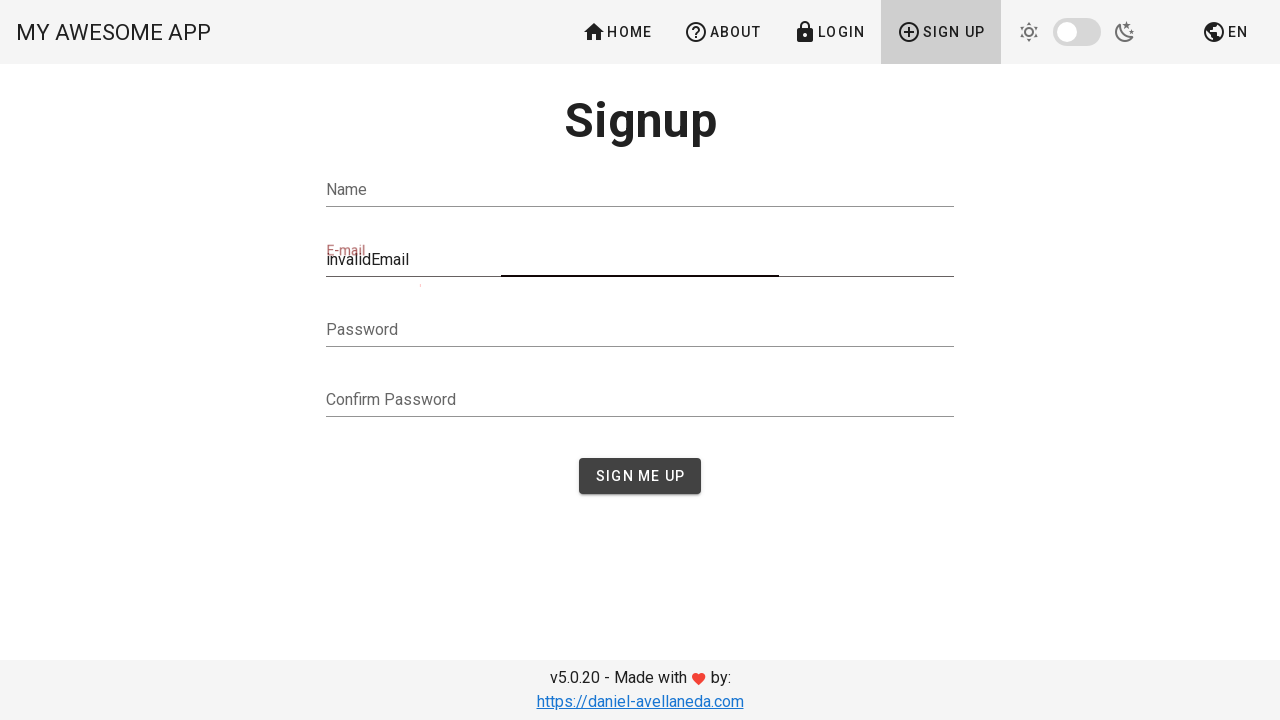

Error message 'Valid email is required' appeared on signup form
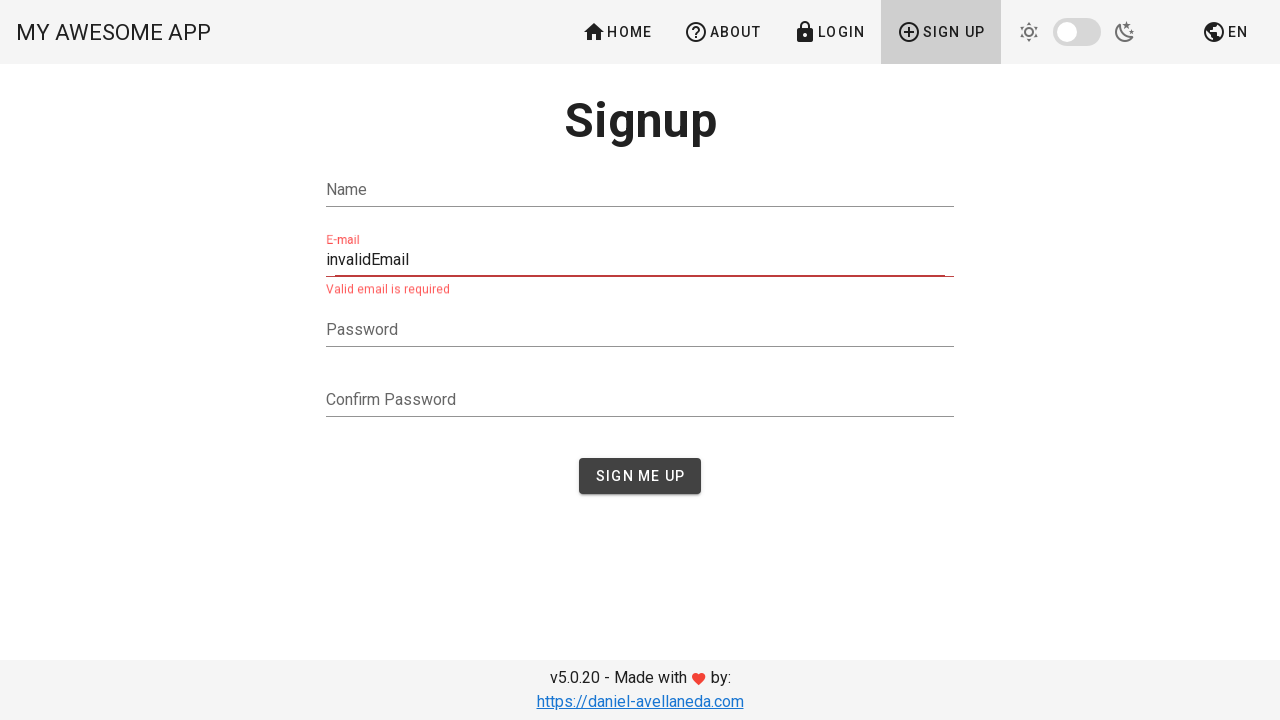

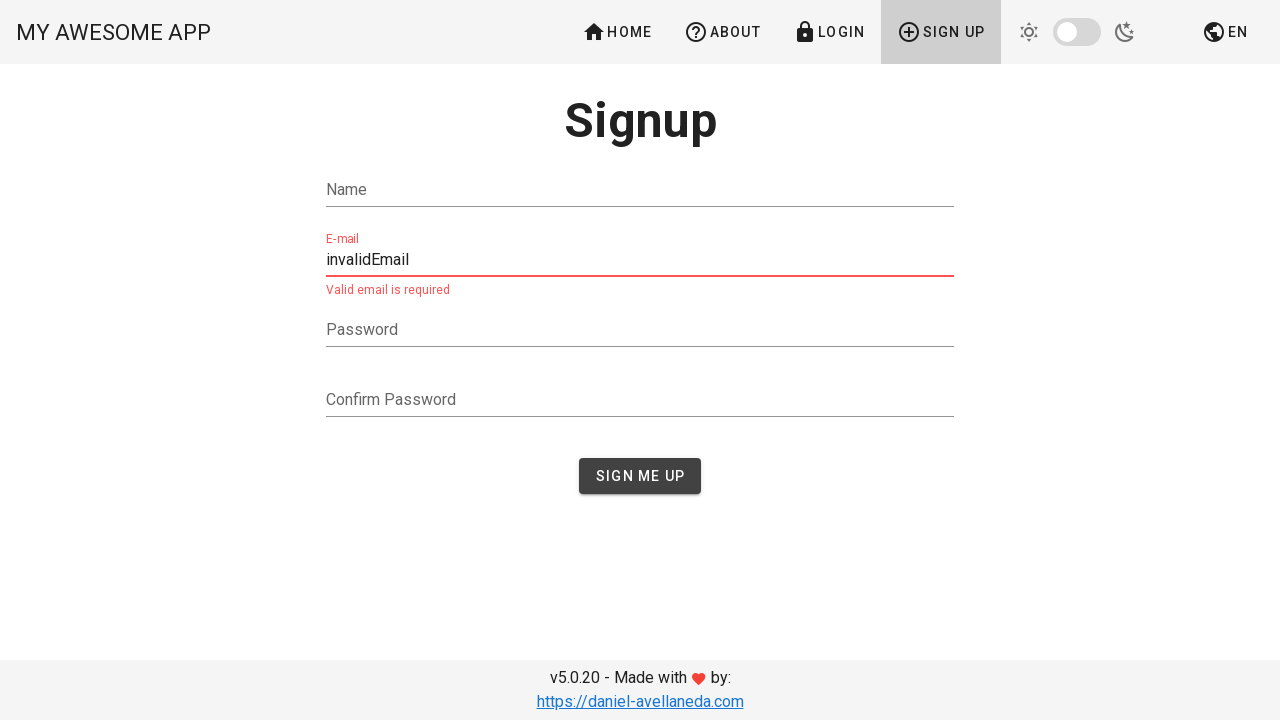